Checks that images are displayed on the login page

Starting URL: https://opensource-demo.orangehrmlive.com/web/index.php/auth/login

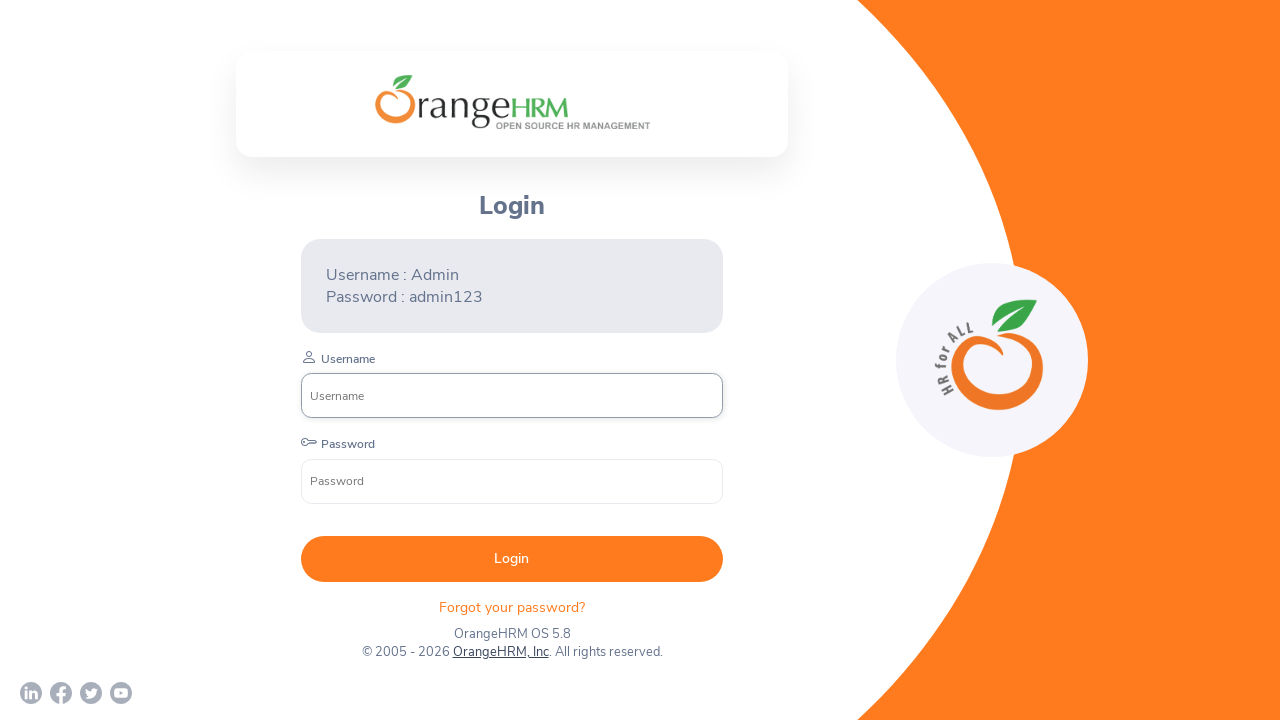

Waited for images to load on login page
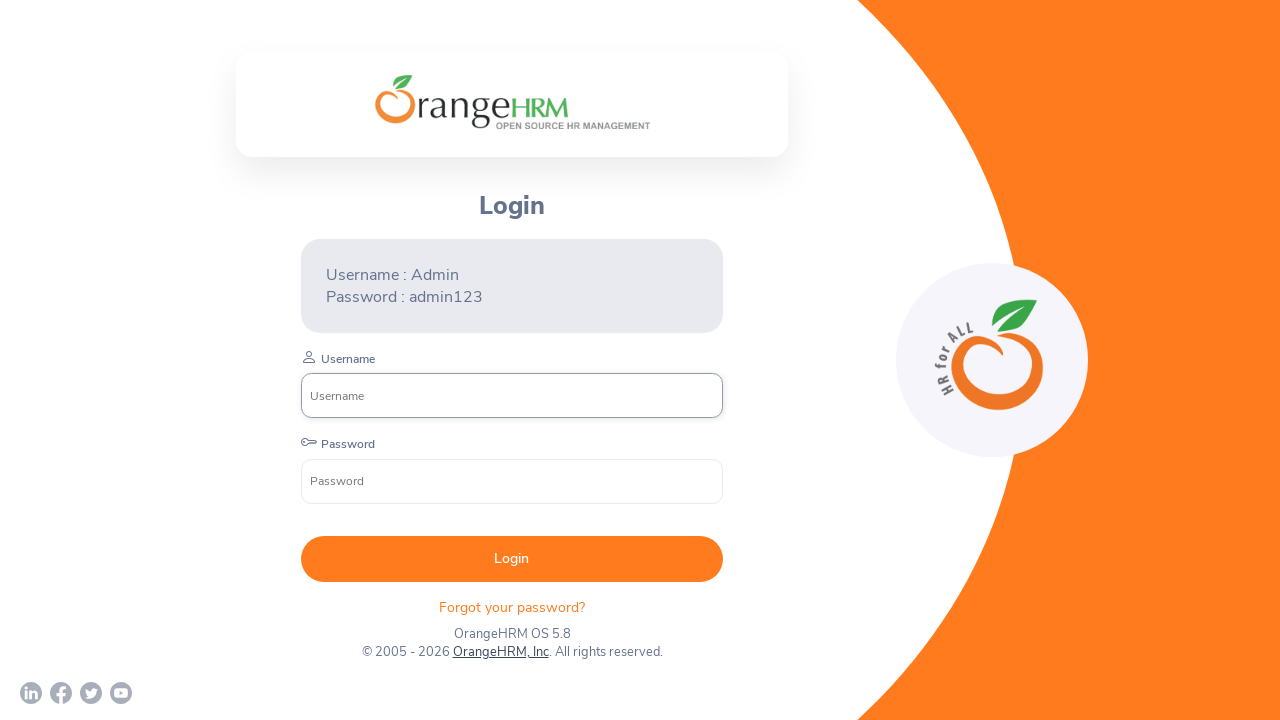

Retrieved all image elements from page
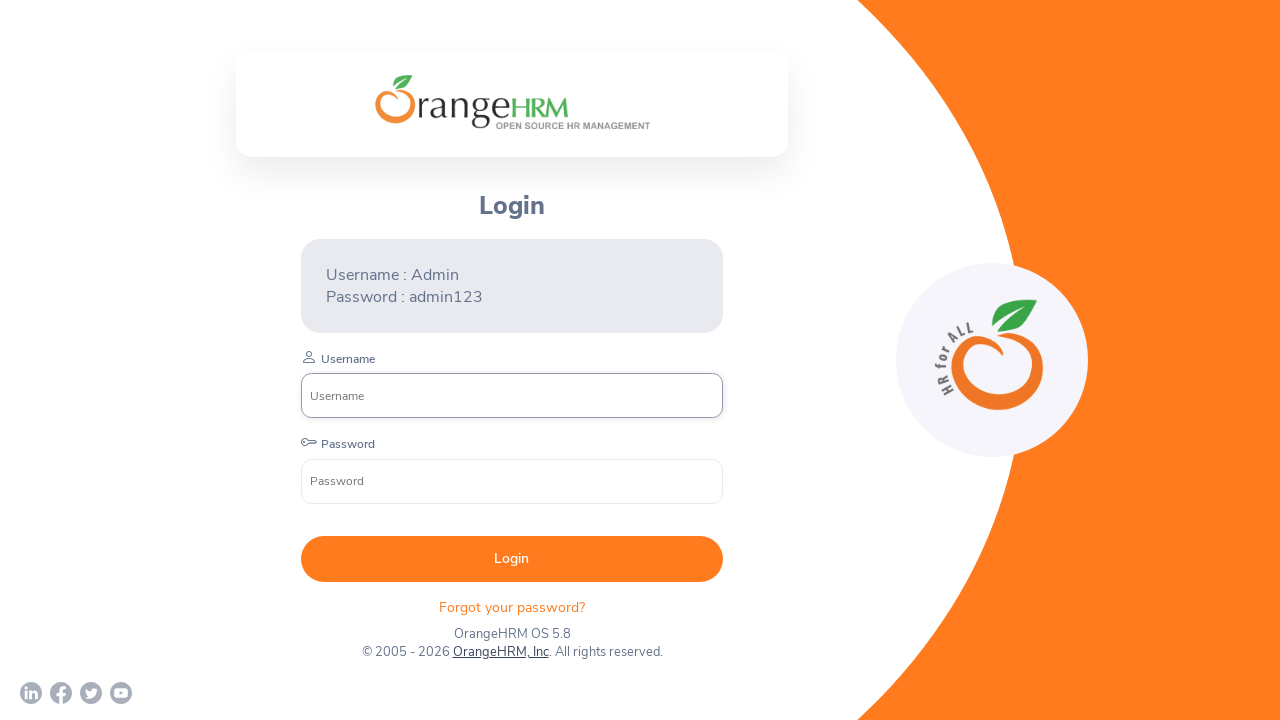

Verified that at least one image exists on page
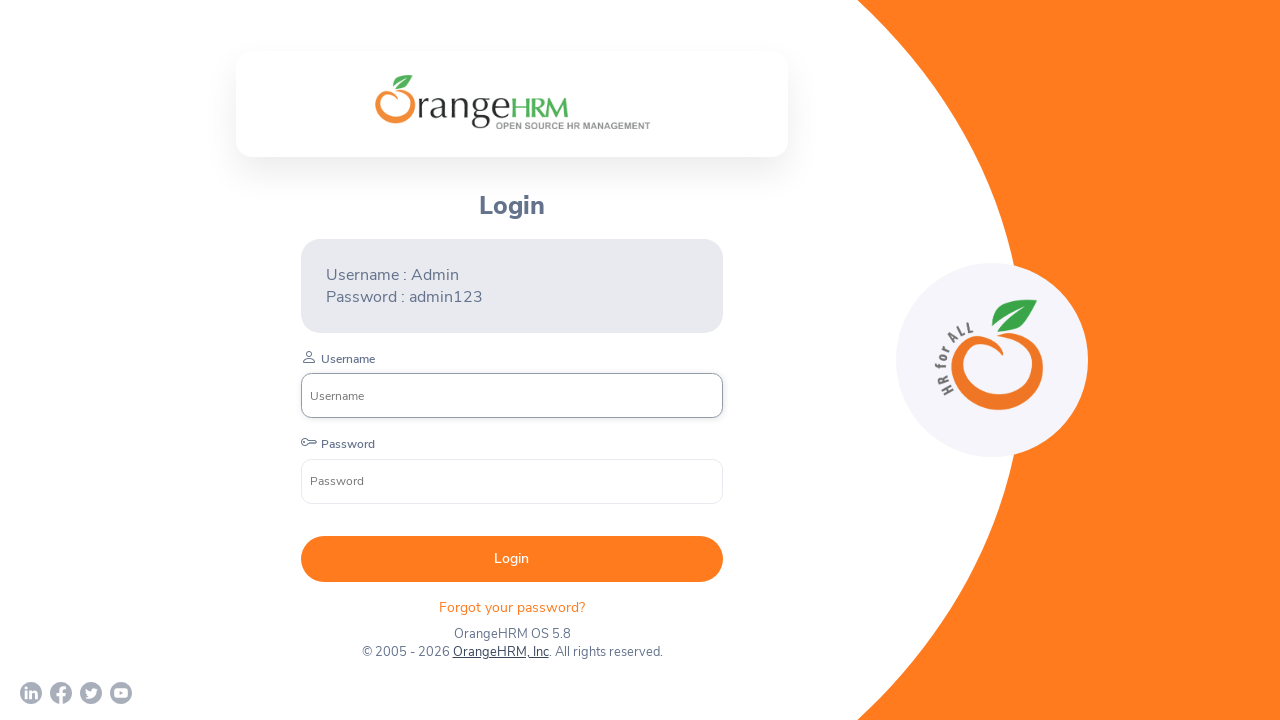

Verified that first image is visible
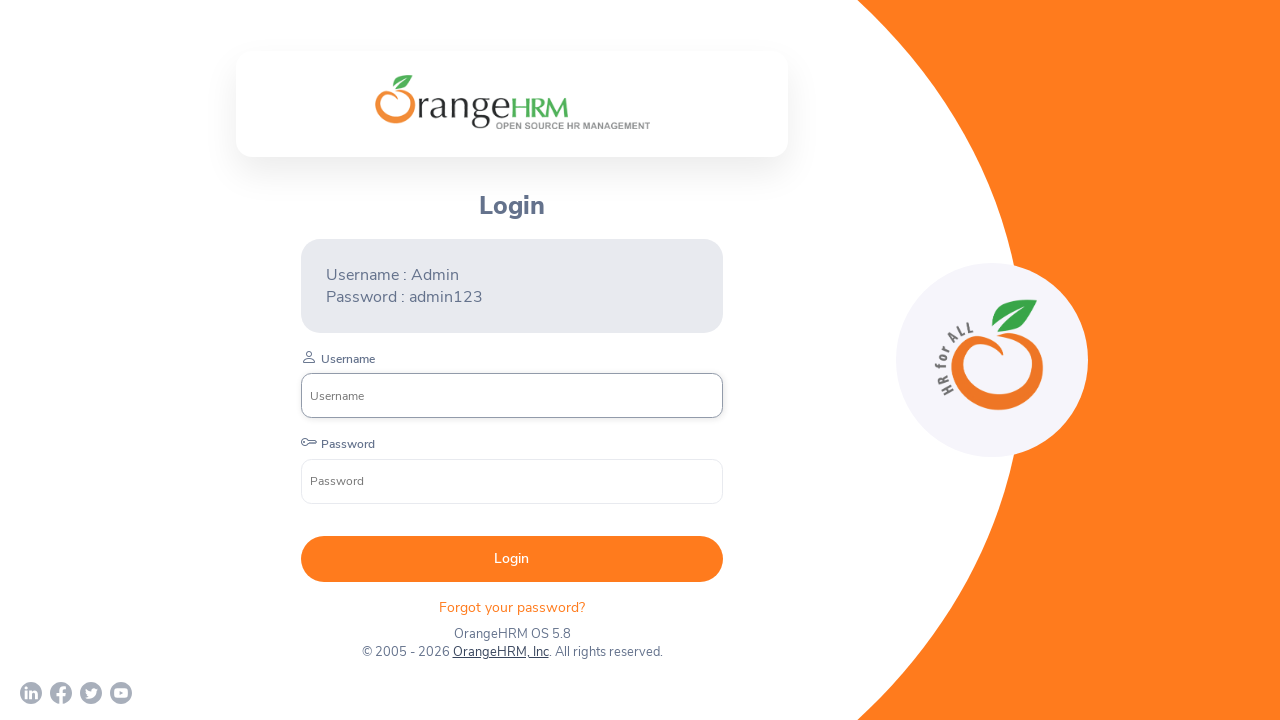

Verified that at least three images exist on page
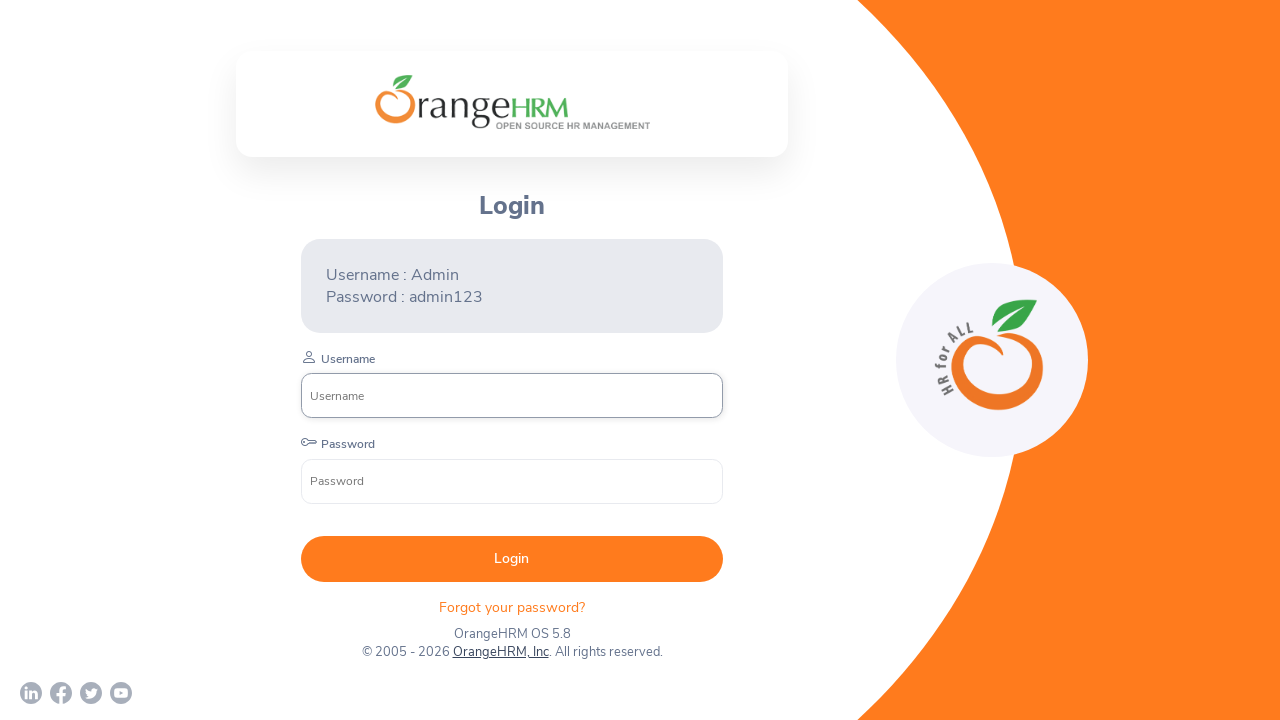

Verified that third image is visible
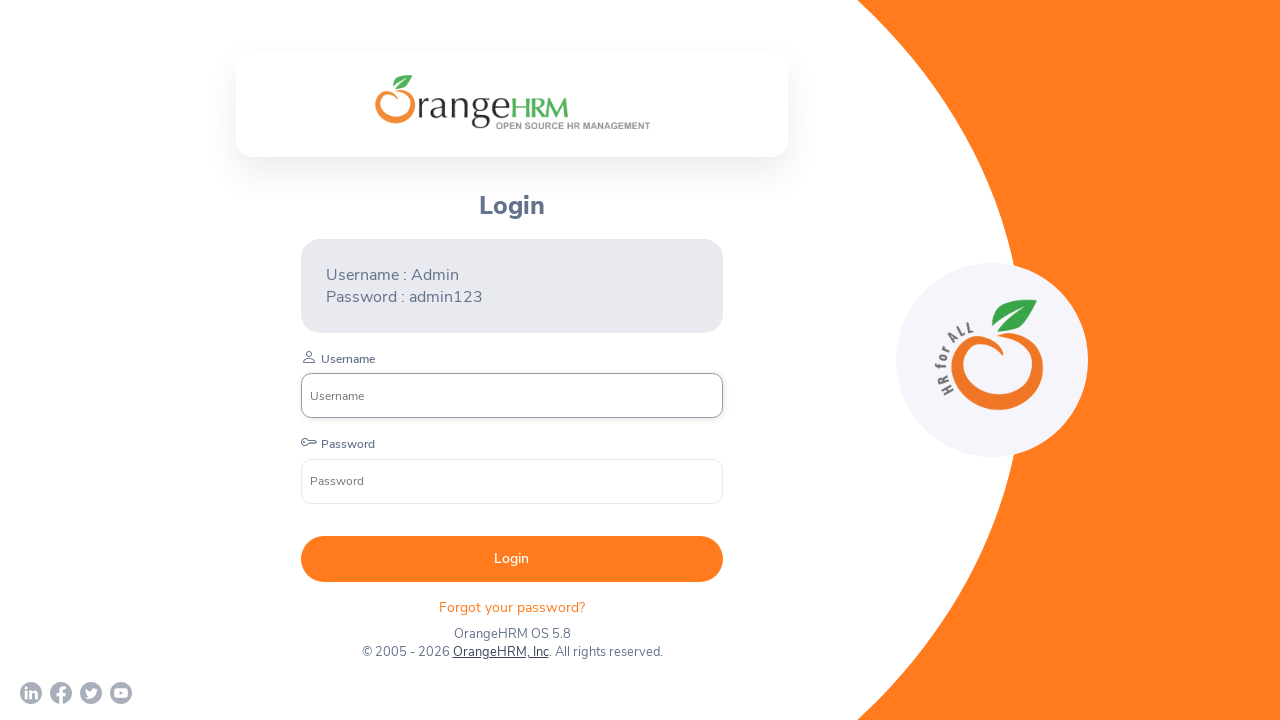

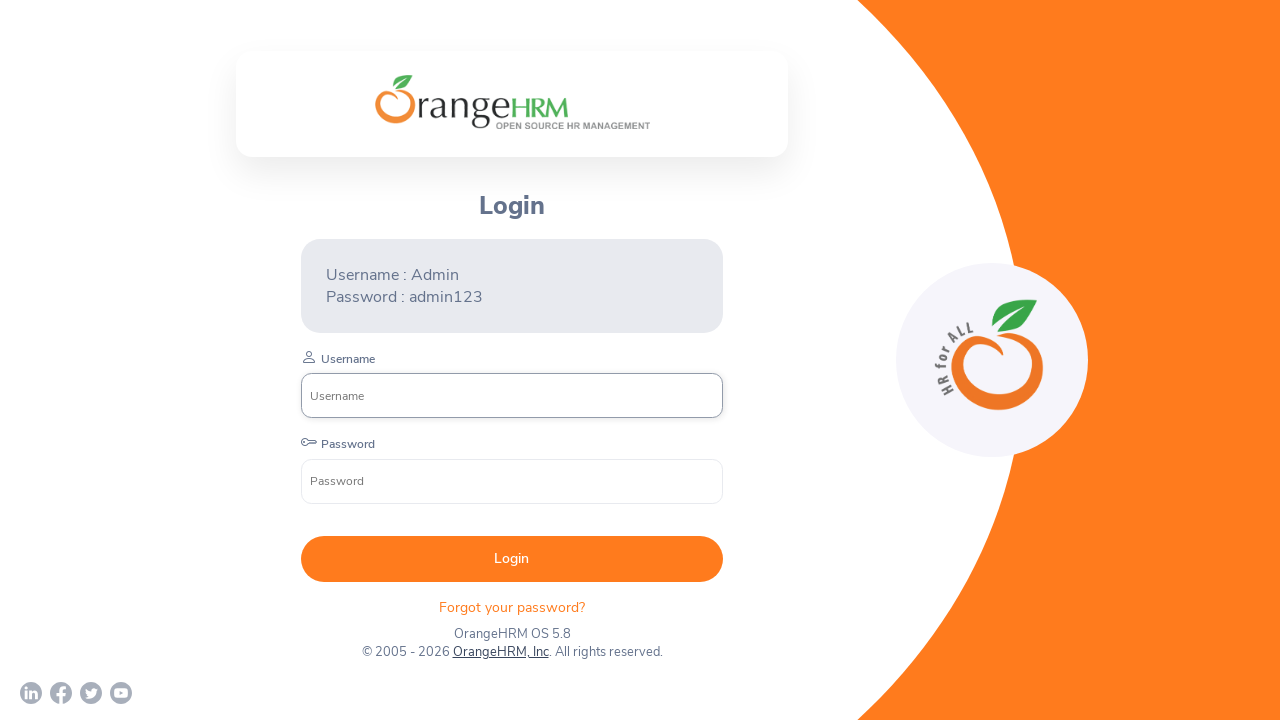